Tests dynamic form controls by toggling a textbox's enabled state and entering text into it

Starting URL: https://training-support.net/webelements/dynamic-controls

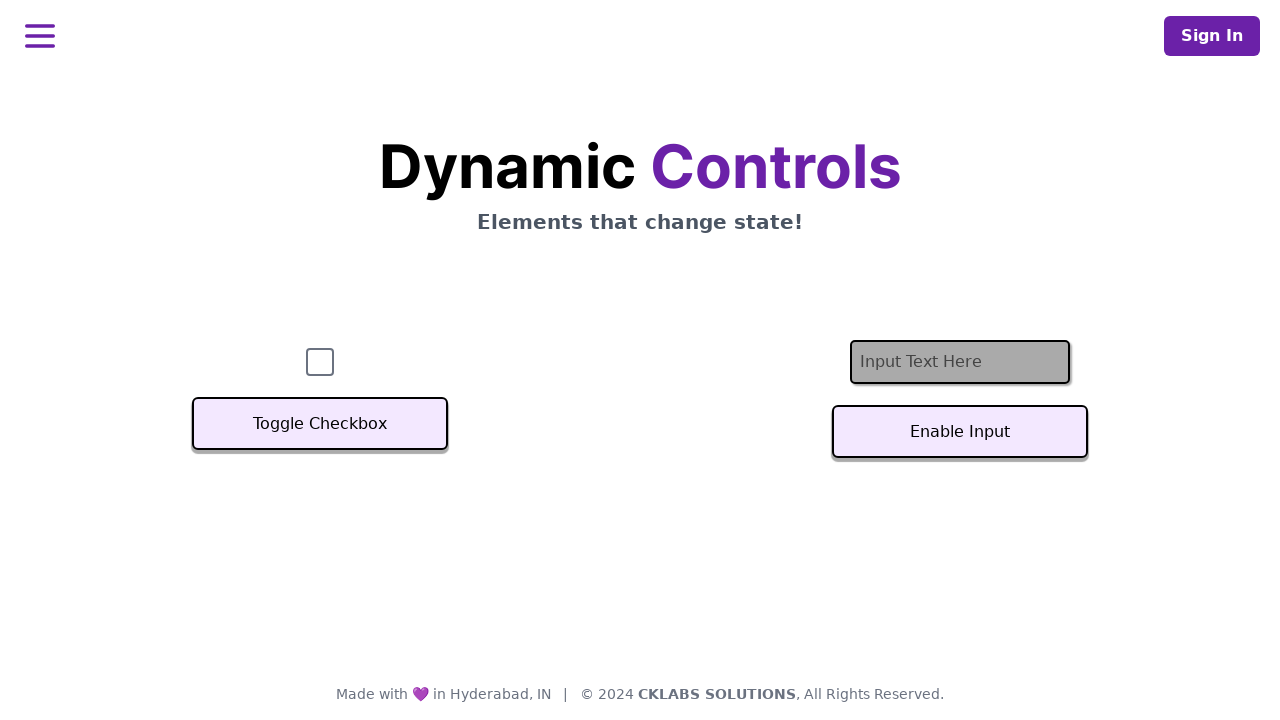

Located the textbox element
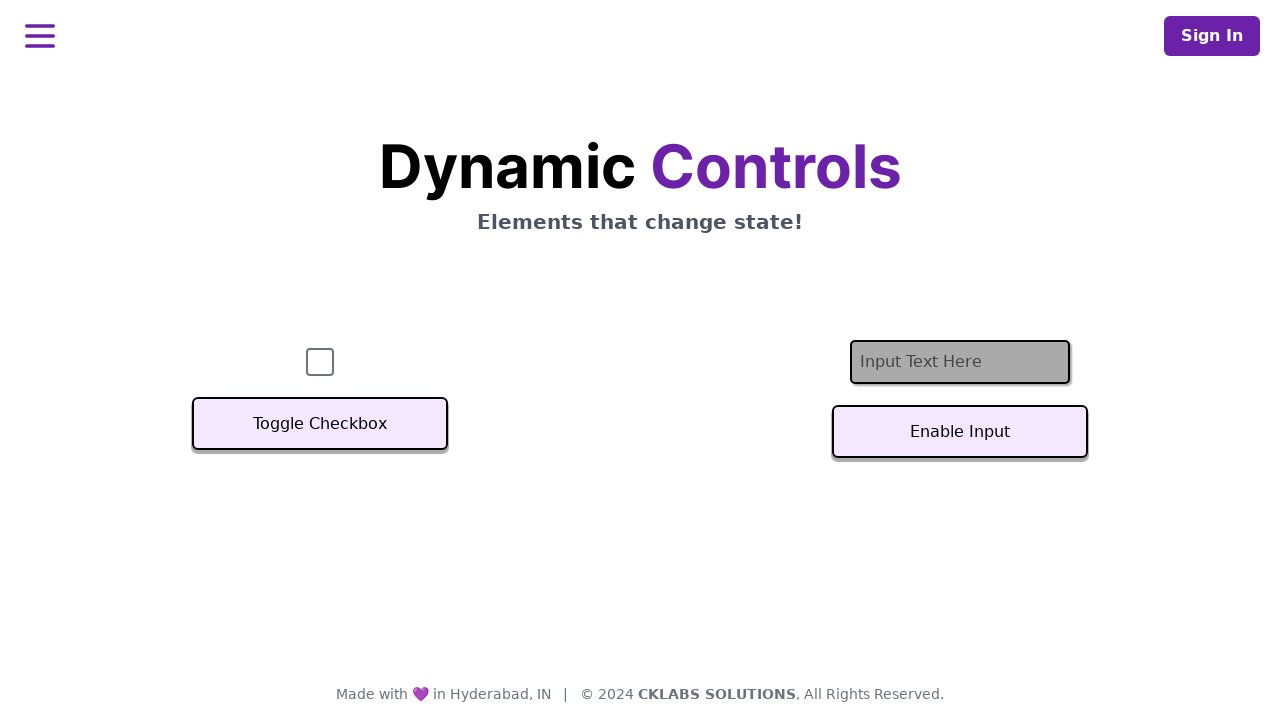

Clicked the toggle button to enable the textbox at (960, 432) on #textInputButton
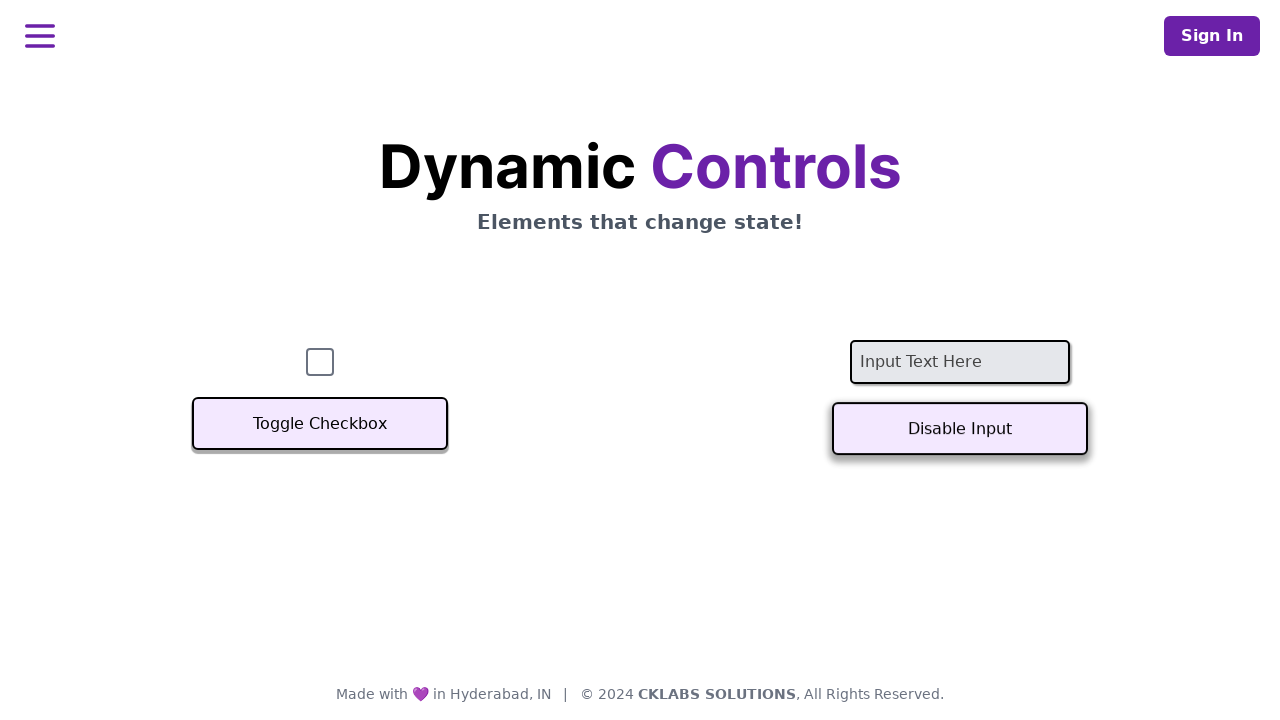

Entered 'Example Text' into the enabled textbox on #textInput
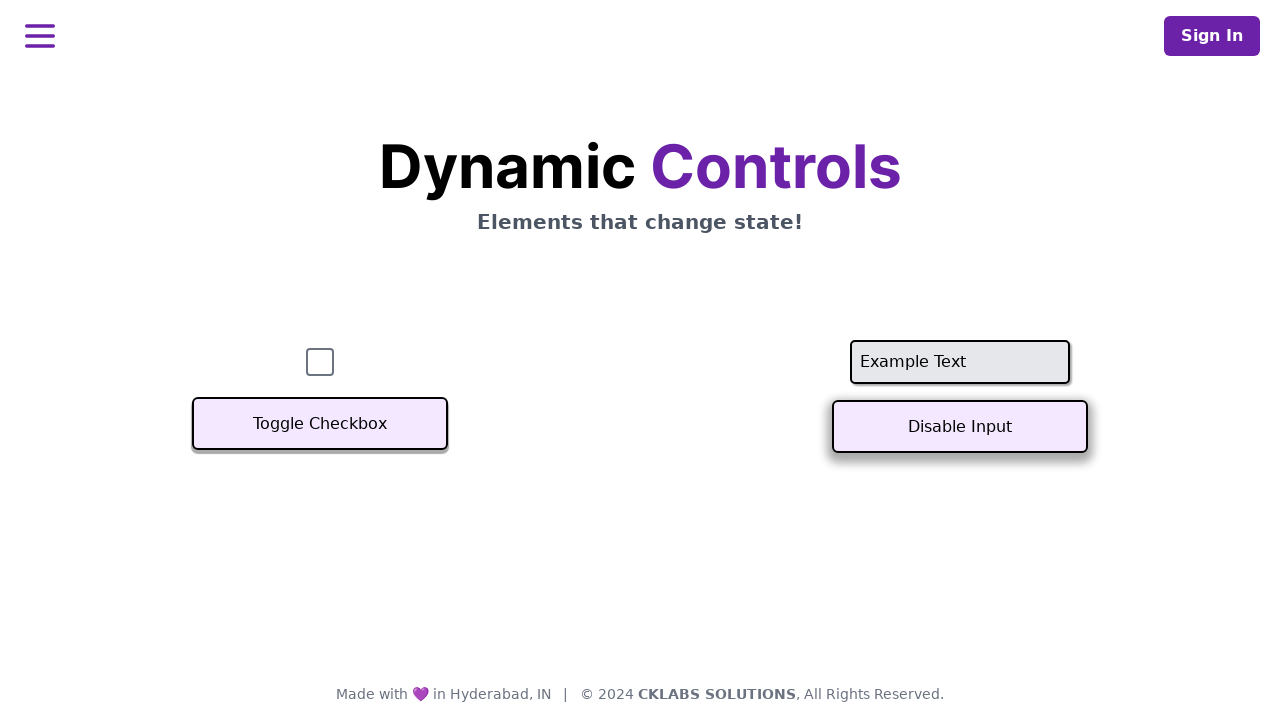

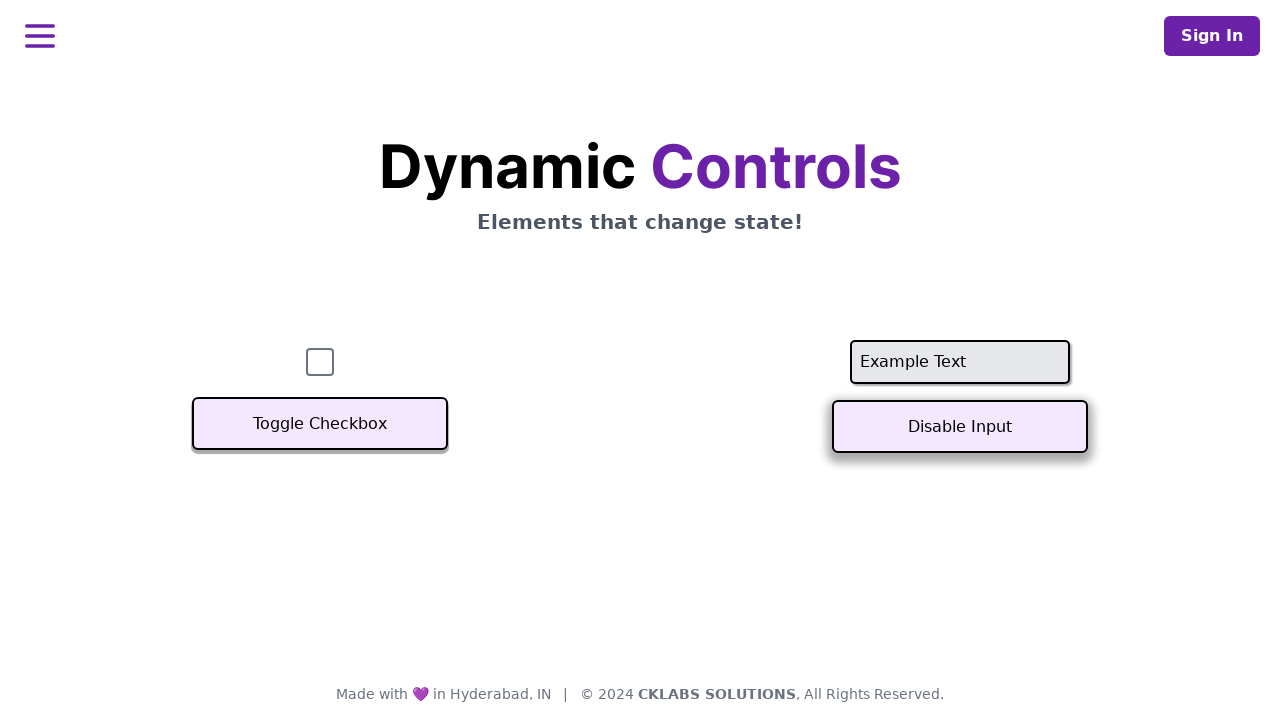